Tests a practice form submission by filling in personal information fields including name, email, password, ice cream preference checkbox, gender dropdown, employee status radio button, and date of birth, then submitting the form.

Starting URL: https://rahulshettyacademy.com/angularpractice/

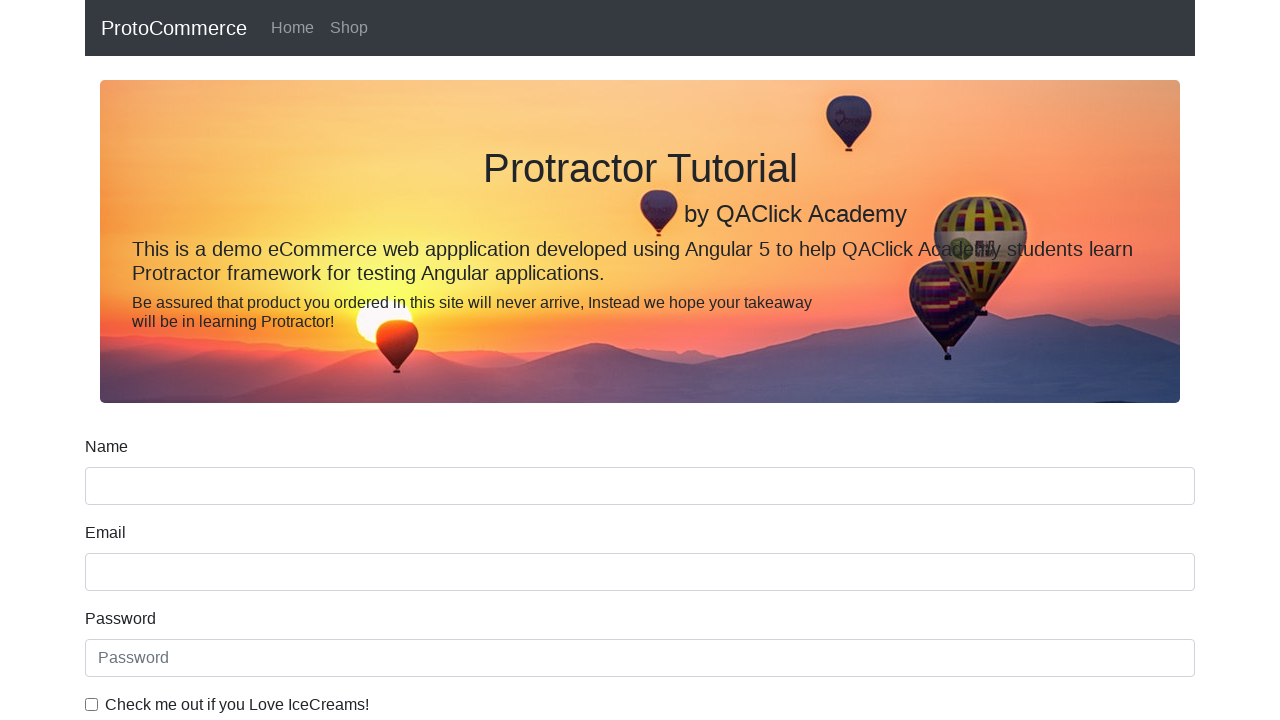

Filled name field with 'Robert Johnson' on input[name='name']
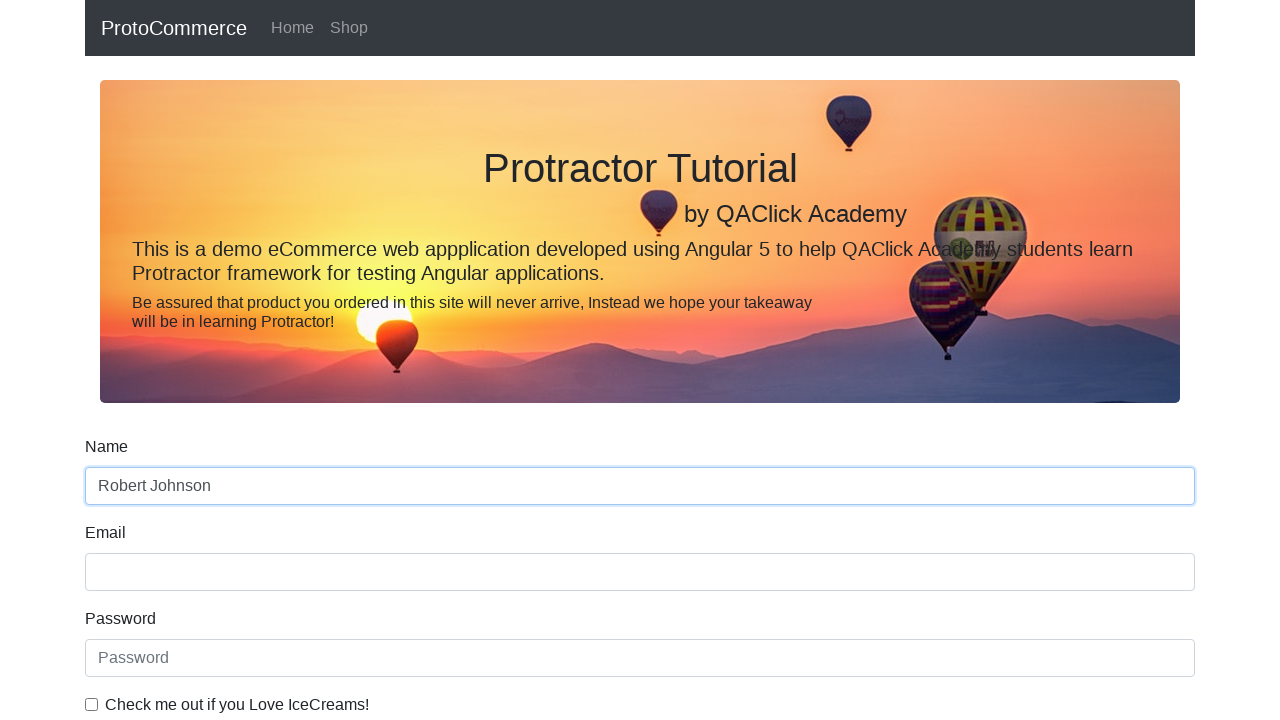

Filled email field with 'robert.johnson@testmail.com' on input[name='email']
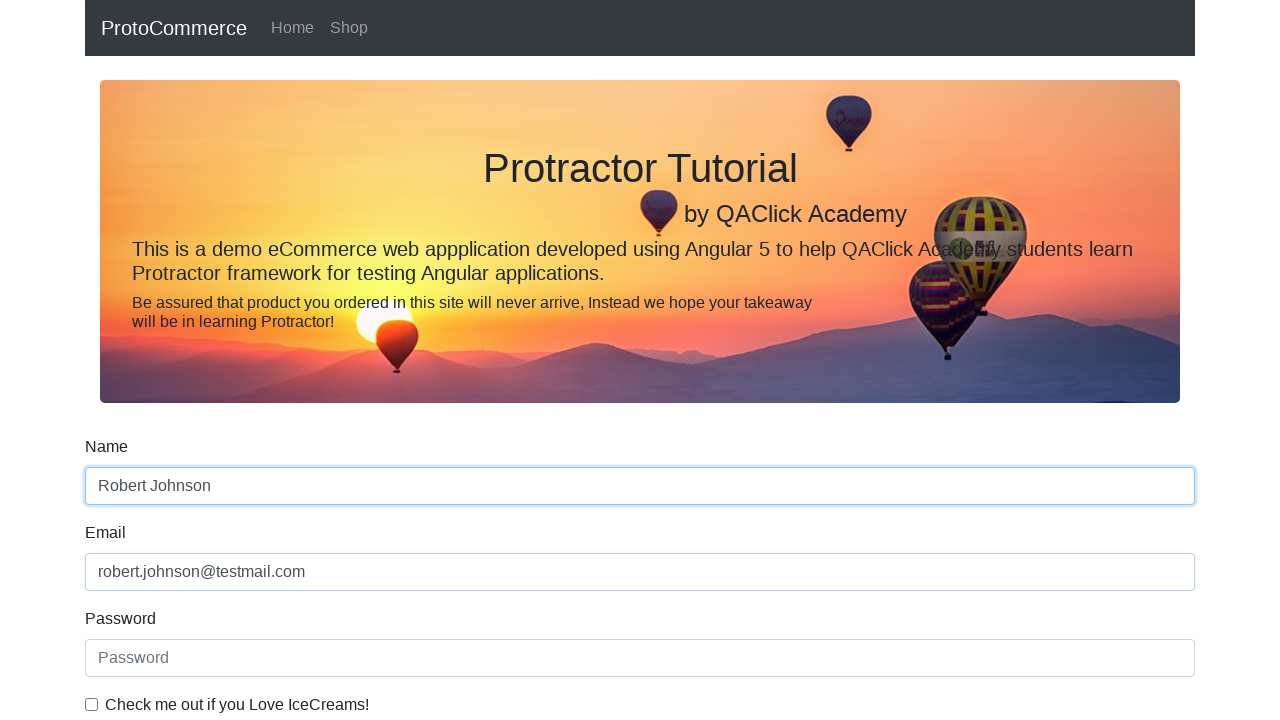

Filled password field with 'SecurePass456' on #exampleInputPassword1
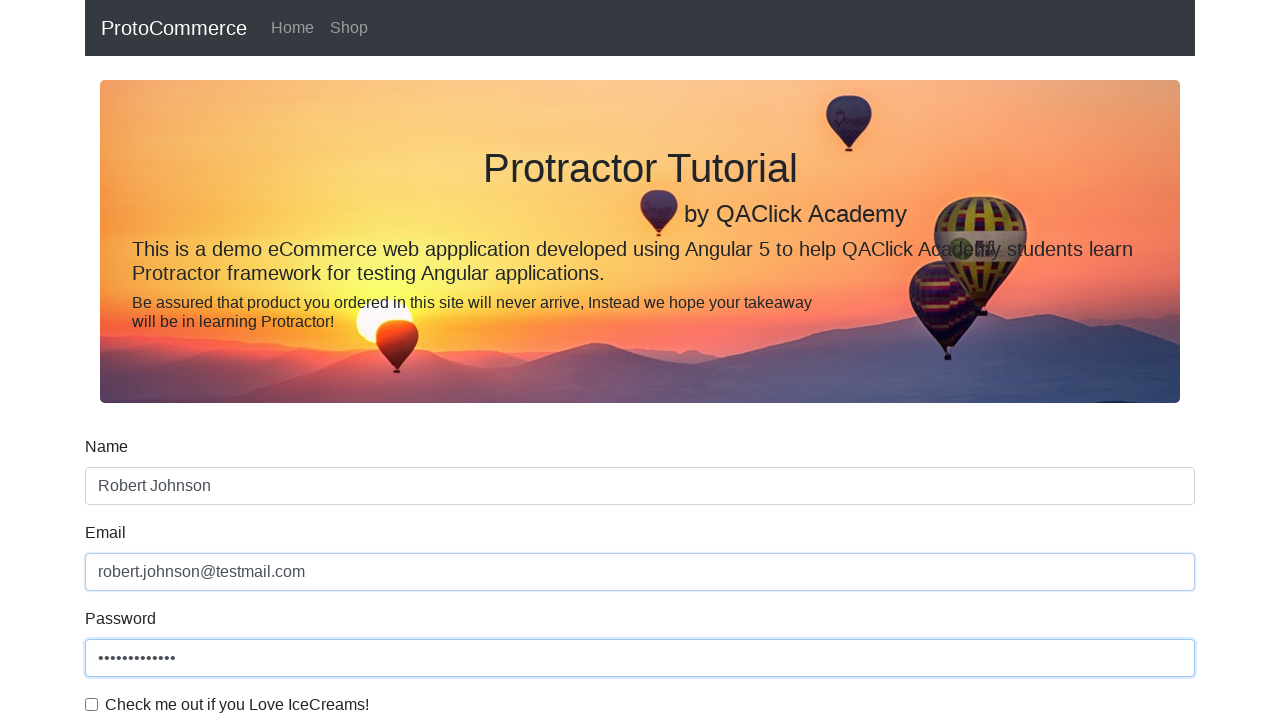

Checked ice cream preference checkbox at (92, 704) on #exampleCheck1
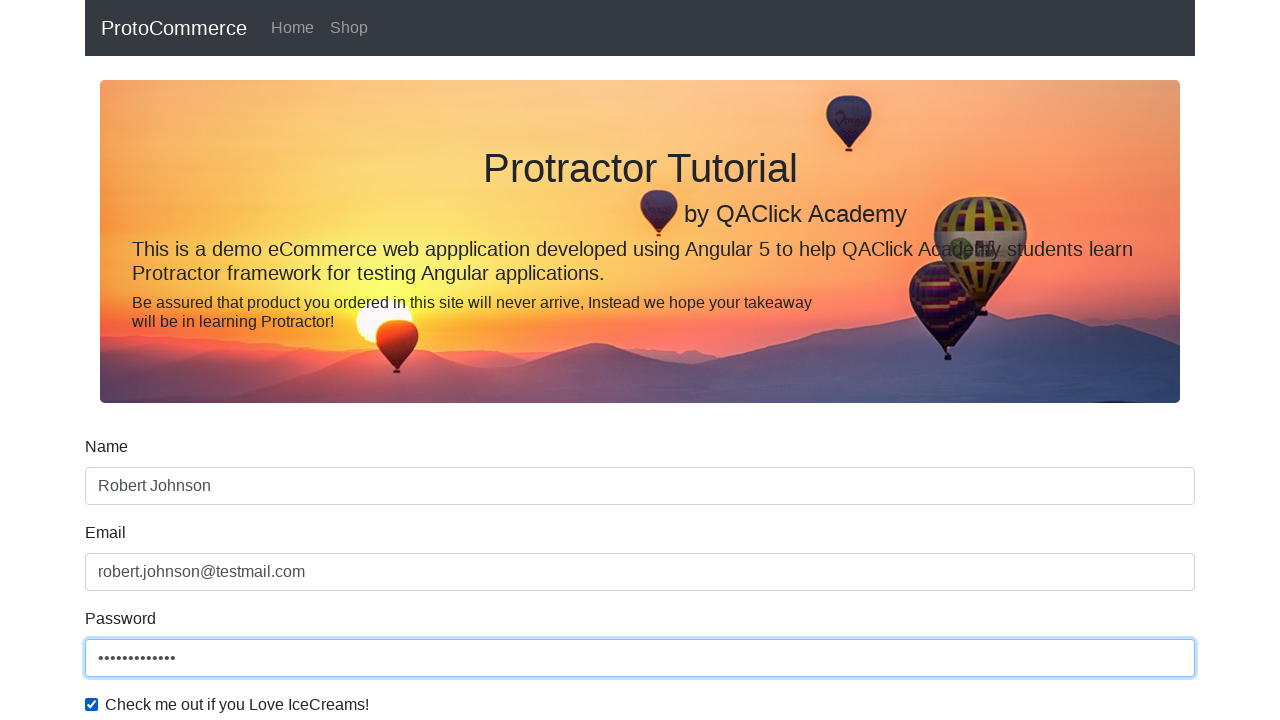

Selected 'Male' from gender dropdown on #exampleFormControlSelect1
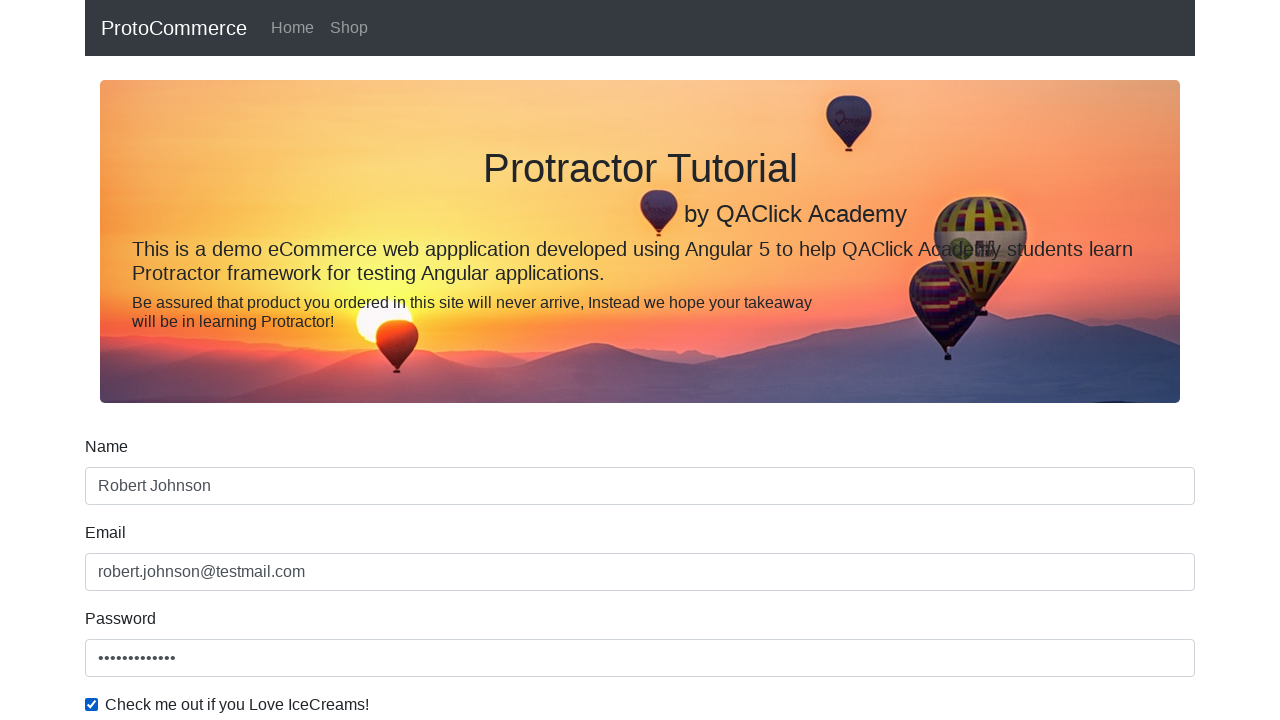

Clicked employee status radio button at (238, 360) on #inlineRadio1
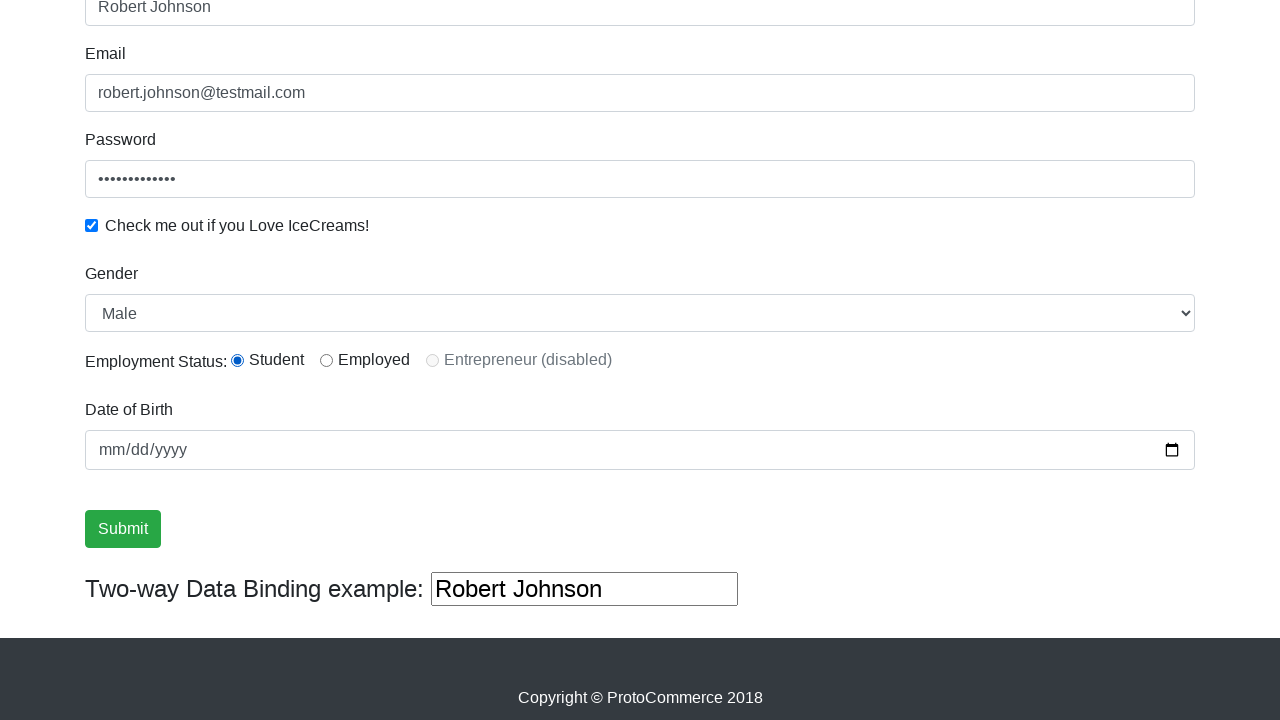

Filled date of birth field with '1995-08-22' on input[name='bday']
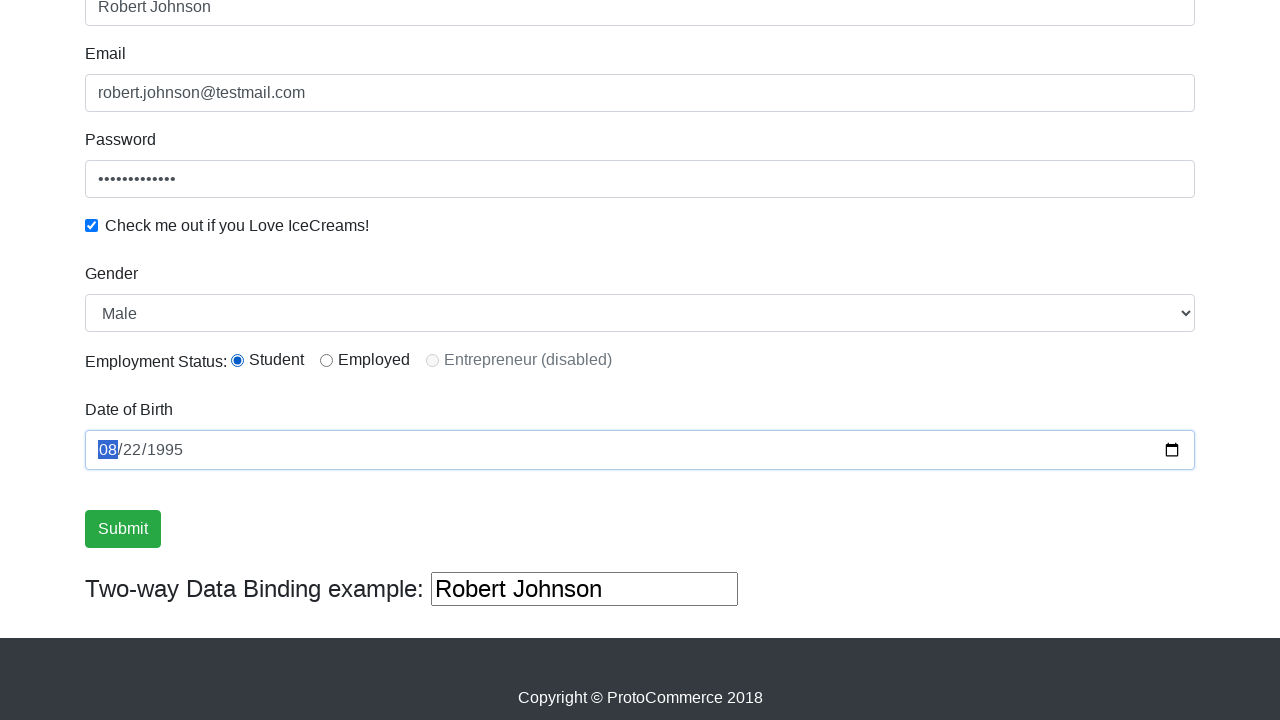

Clicked submit button to submit form at (123, 529) on input[type='submit']
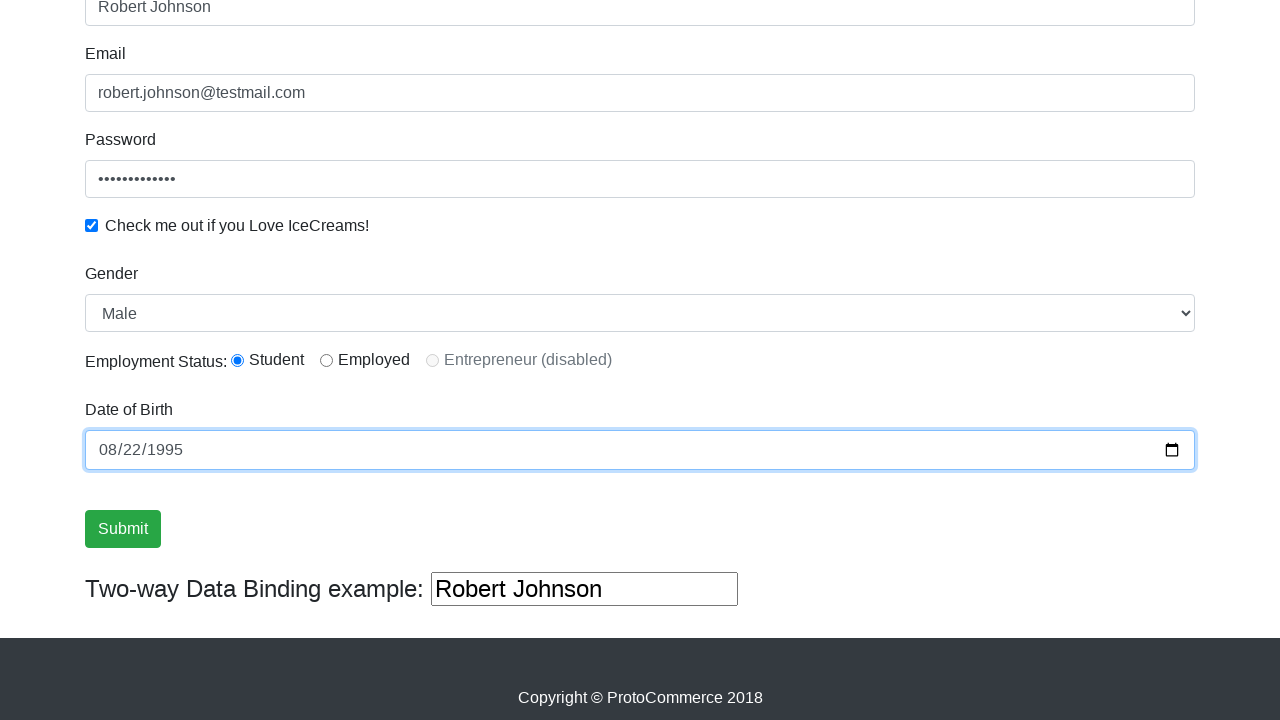

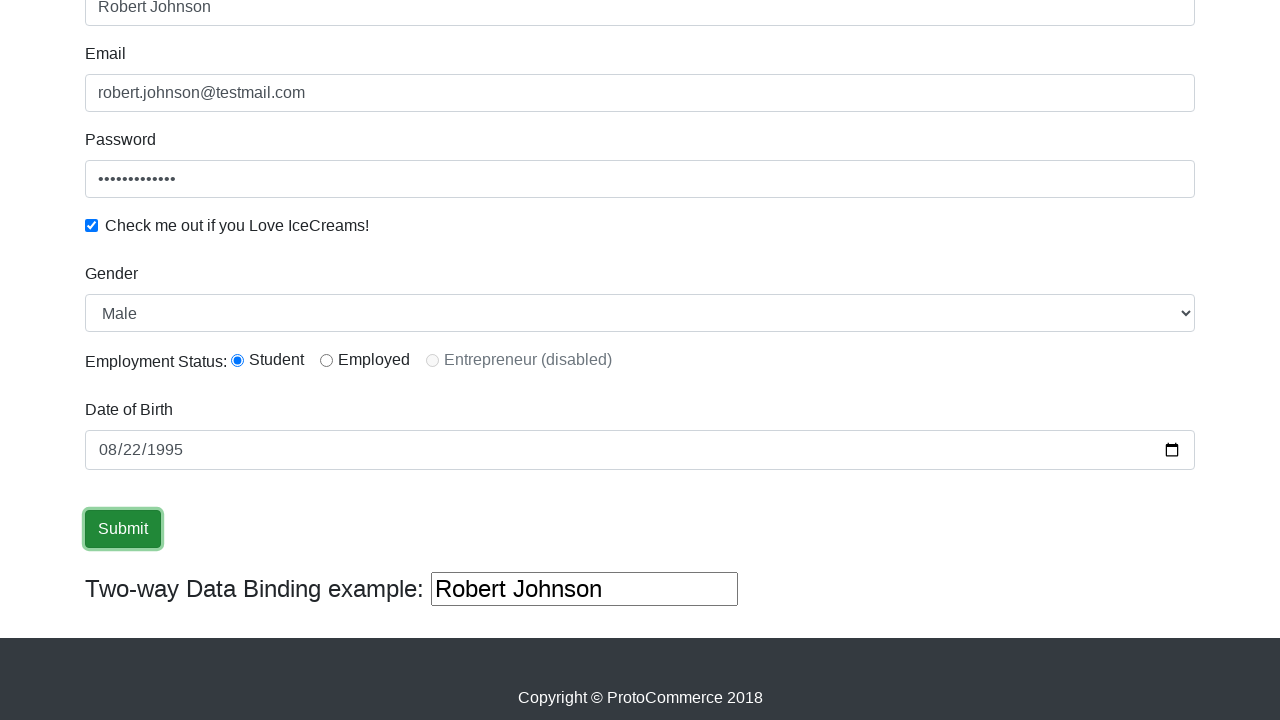